Tests that edits are saved when the input field loses focus (blur)

Starting URL: https://demo.playwright.dev/todomvc

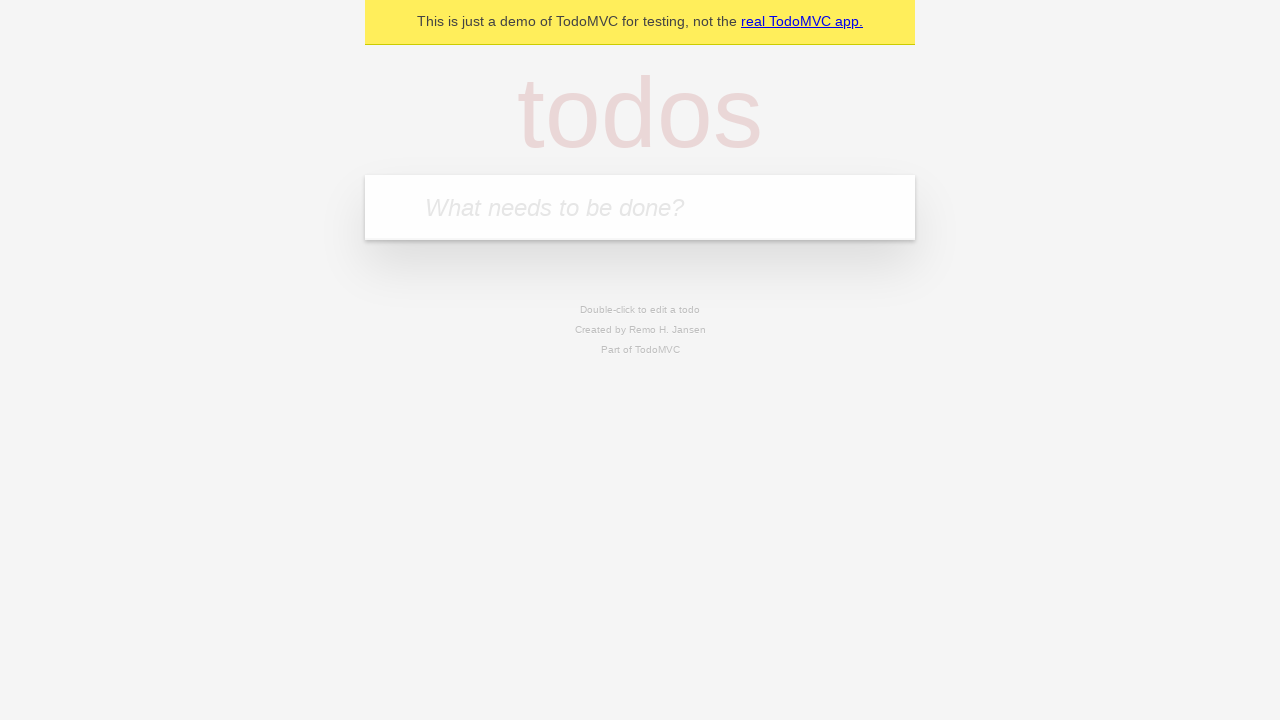

Filled input field with first todo 'buy some cheese' on internal:attr=[placeholder="What needs to be done?"i]
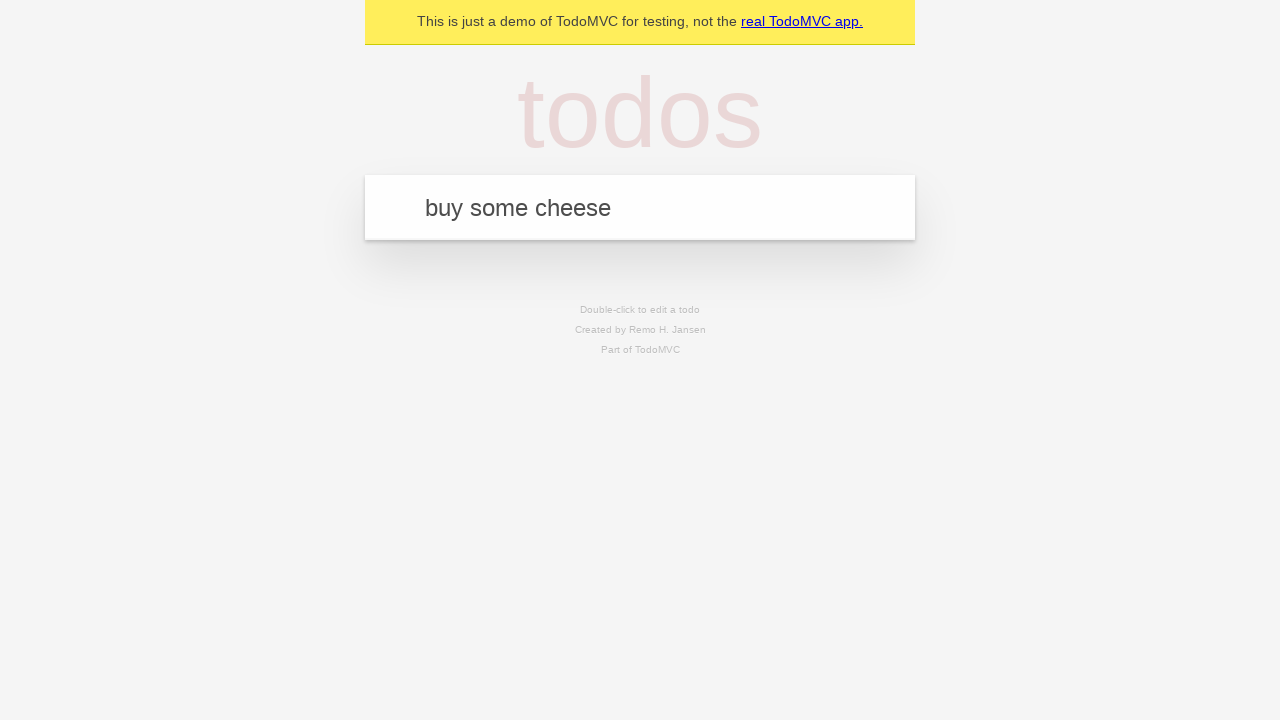

Pressed Enter to add first todo item on internal:attr=[placeholder="What needs to be done?"i]
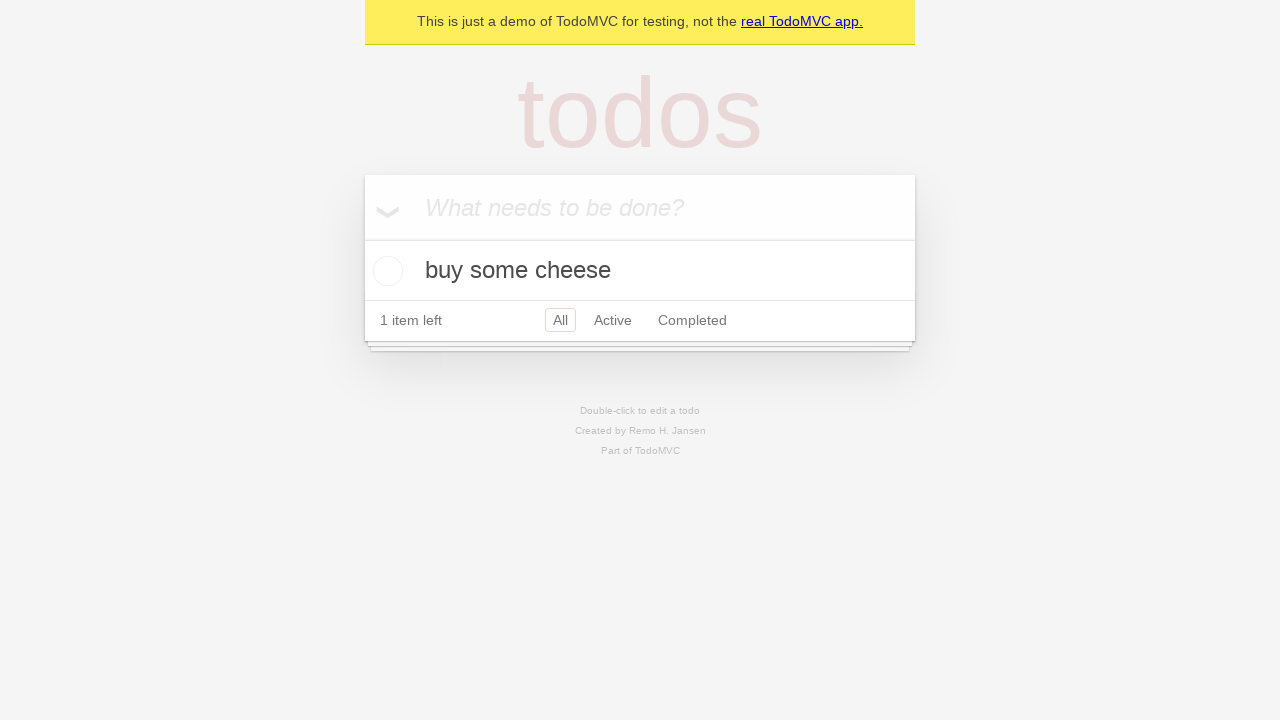

Filled input field with second todo 'feed the cat' on internal:attr=[placeholder="What needs to be done?"i]
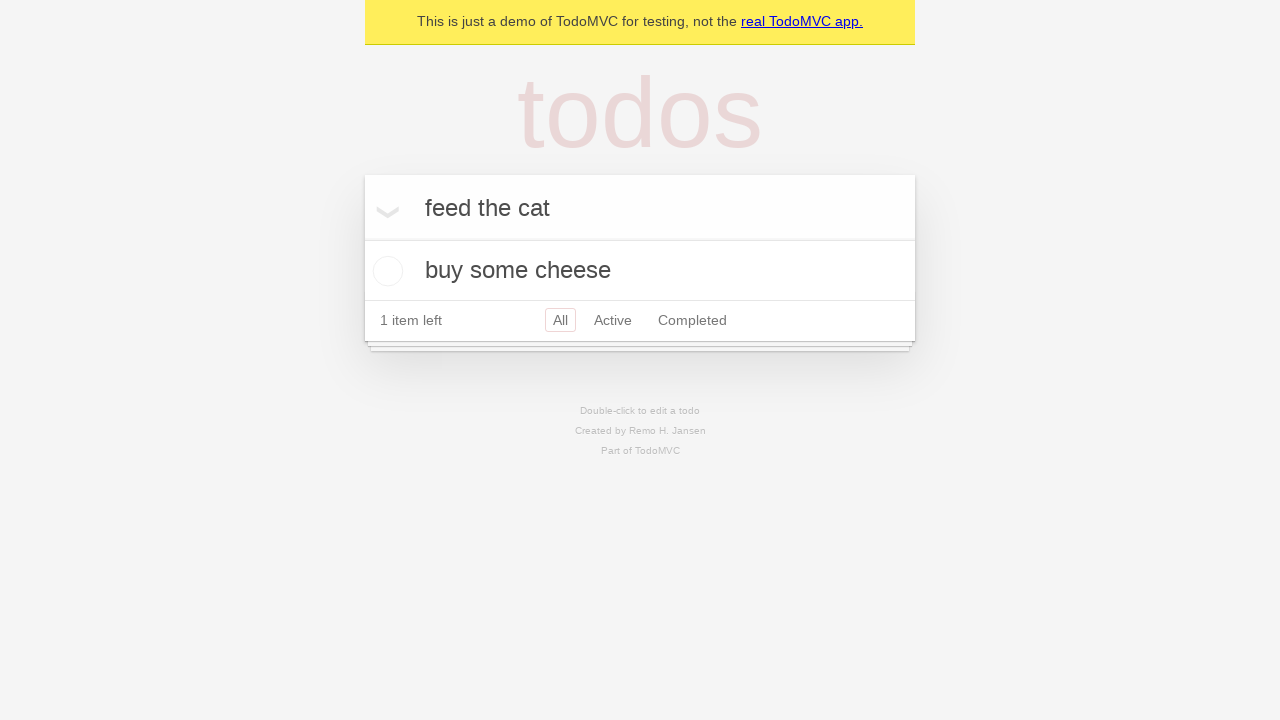

Pressed Enter to add second todo item on internal:attr=[placeholder="What needs to be done?"i]
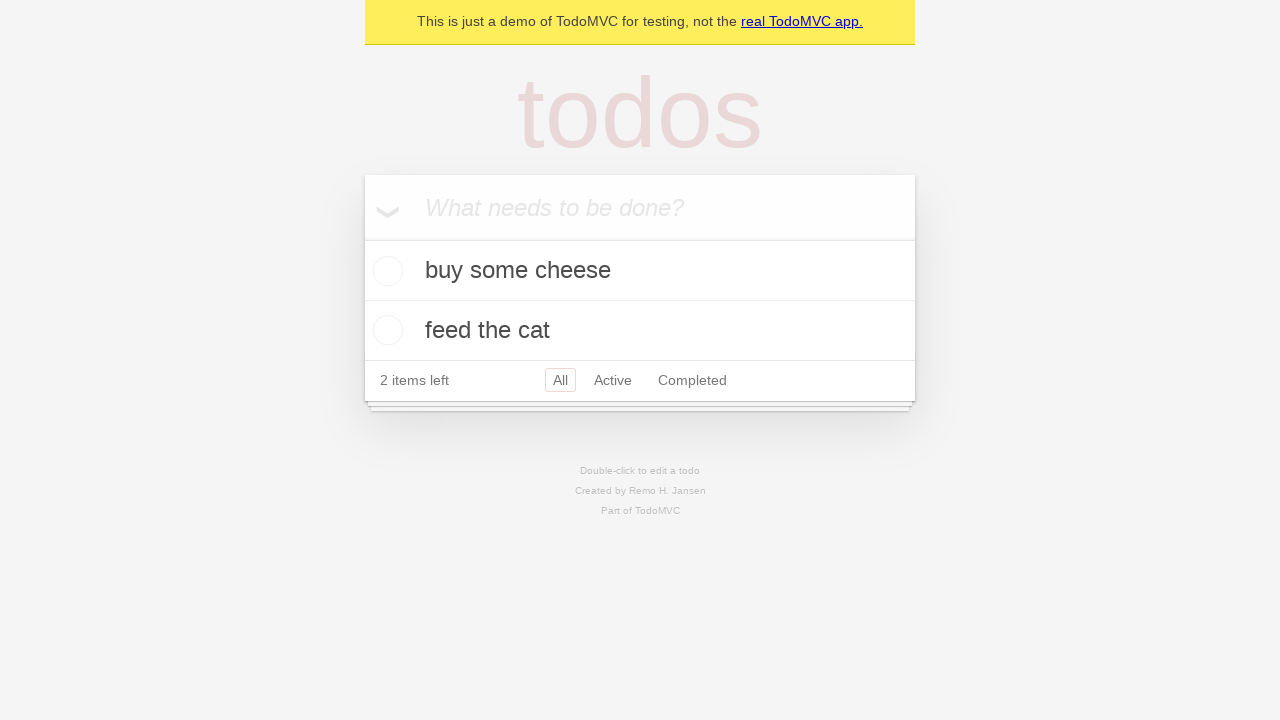

Filled input field with third todo 'book a doctors appointment' on internal:attr=[placeholder="What needs to be done?"i]
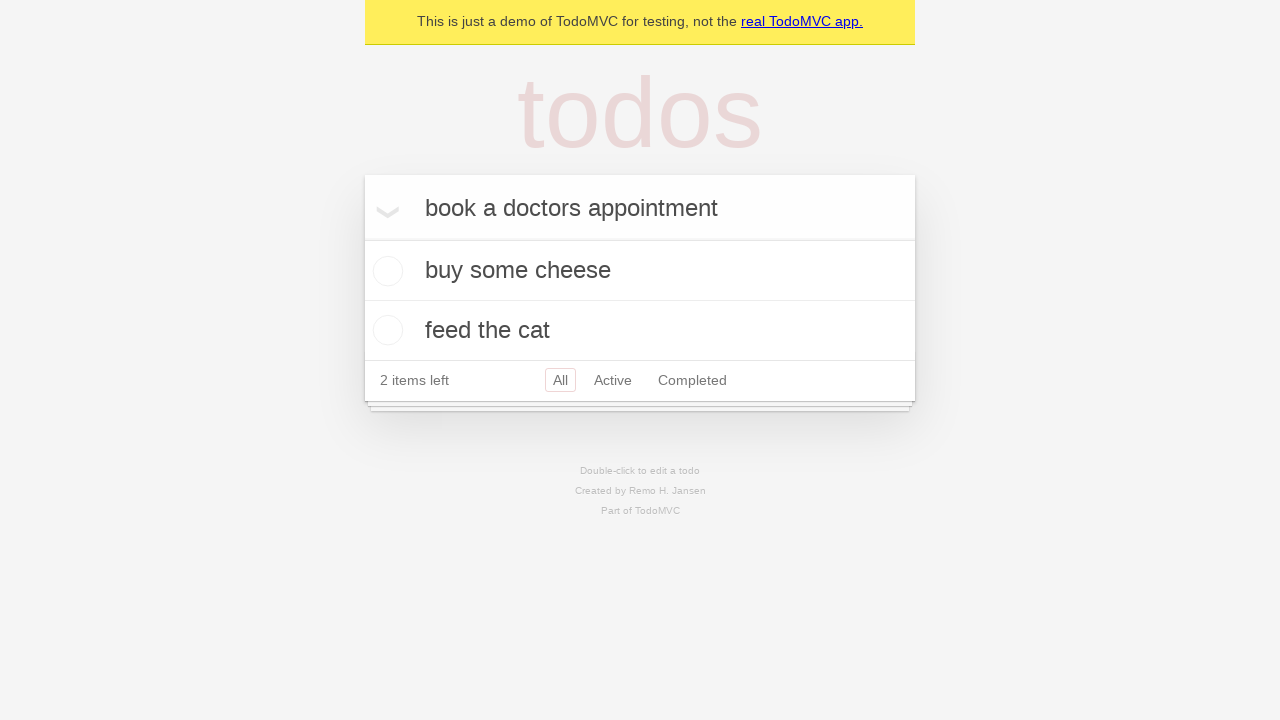

Pressed Enter to add third todo item on internal:attr=[placeholder="What needs to be done?"i]
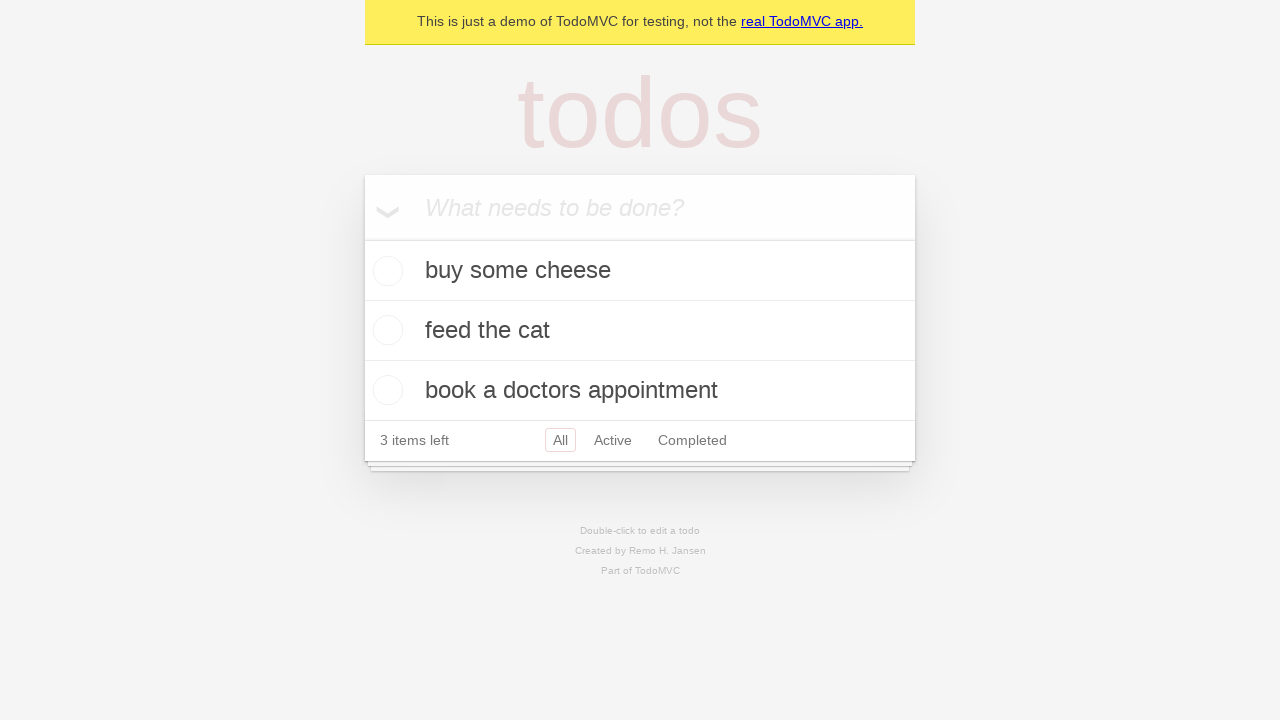

Double-clicked second todo item to enter edit mode at (640, 331) on internal:testid=[data-testid="todo-item"s] >> nth=1
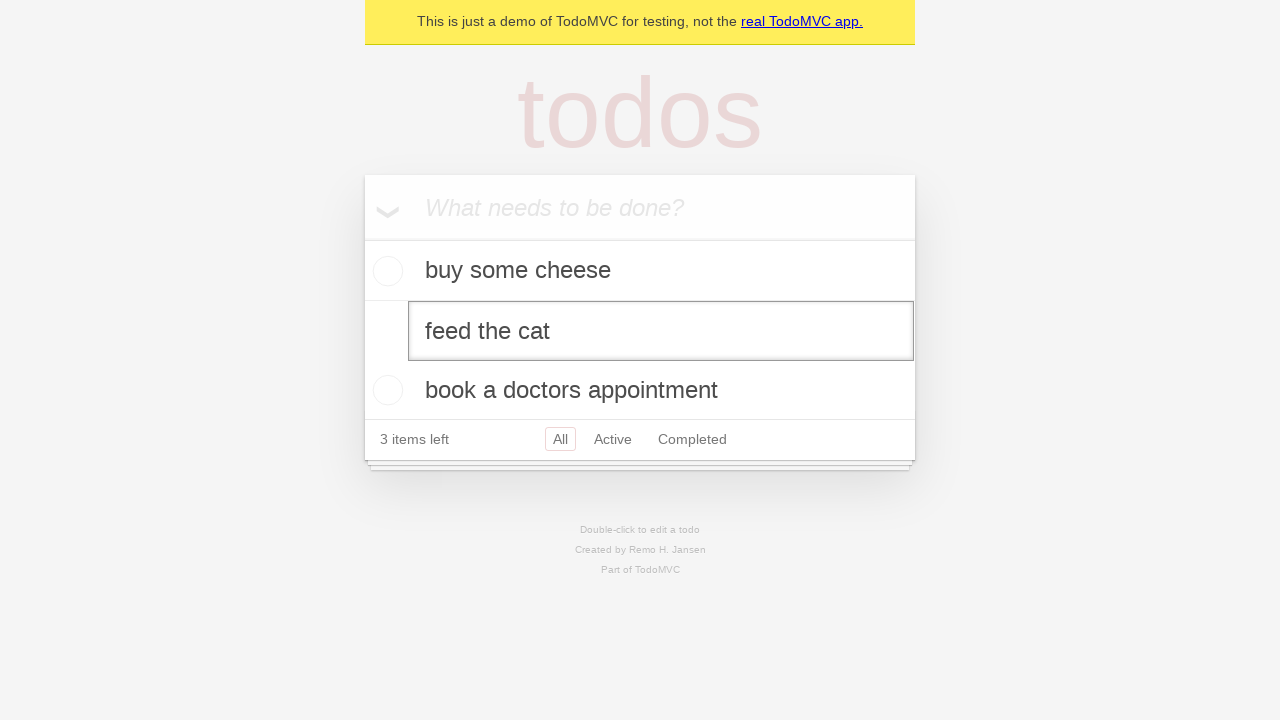

Changed second todo text to 'buy some sausages' in edit field on internal:testid=[data-testid="todo-item"s] >> nth=1 >> internal:role=textbox[nam
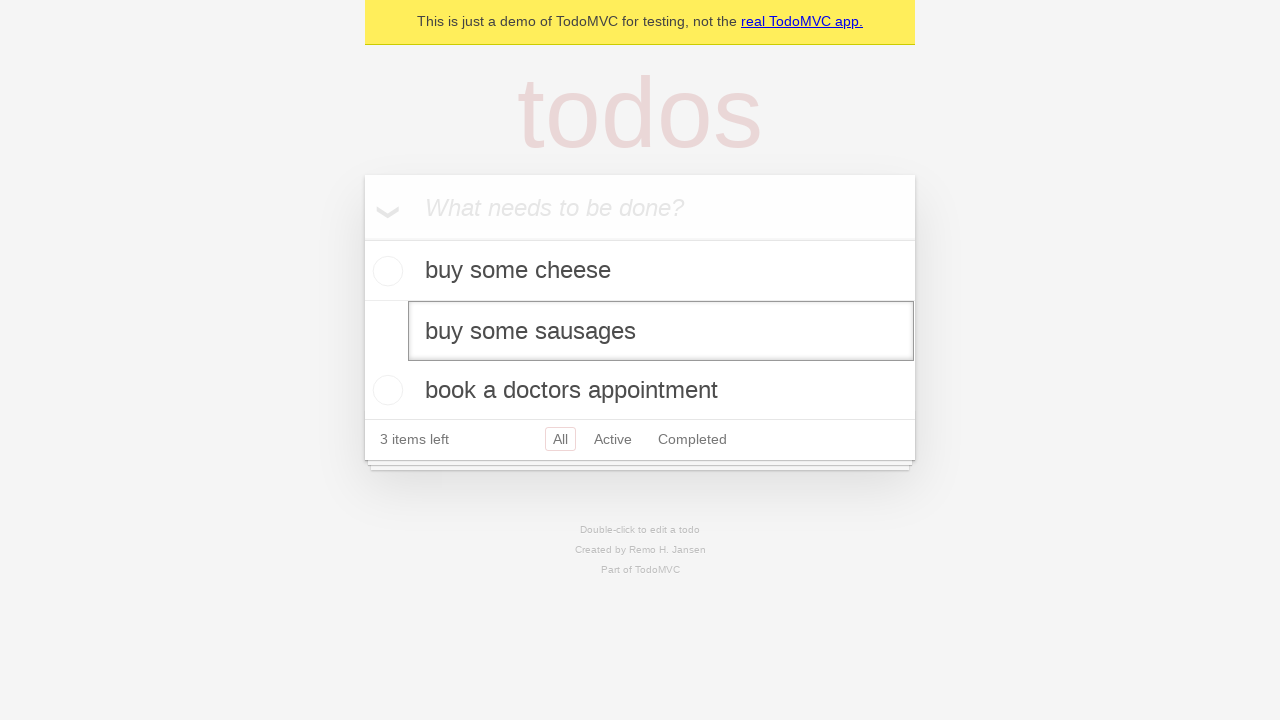

Dispatched blur event to save edited todo item
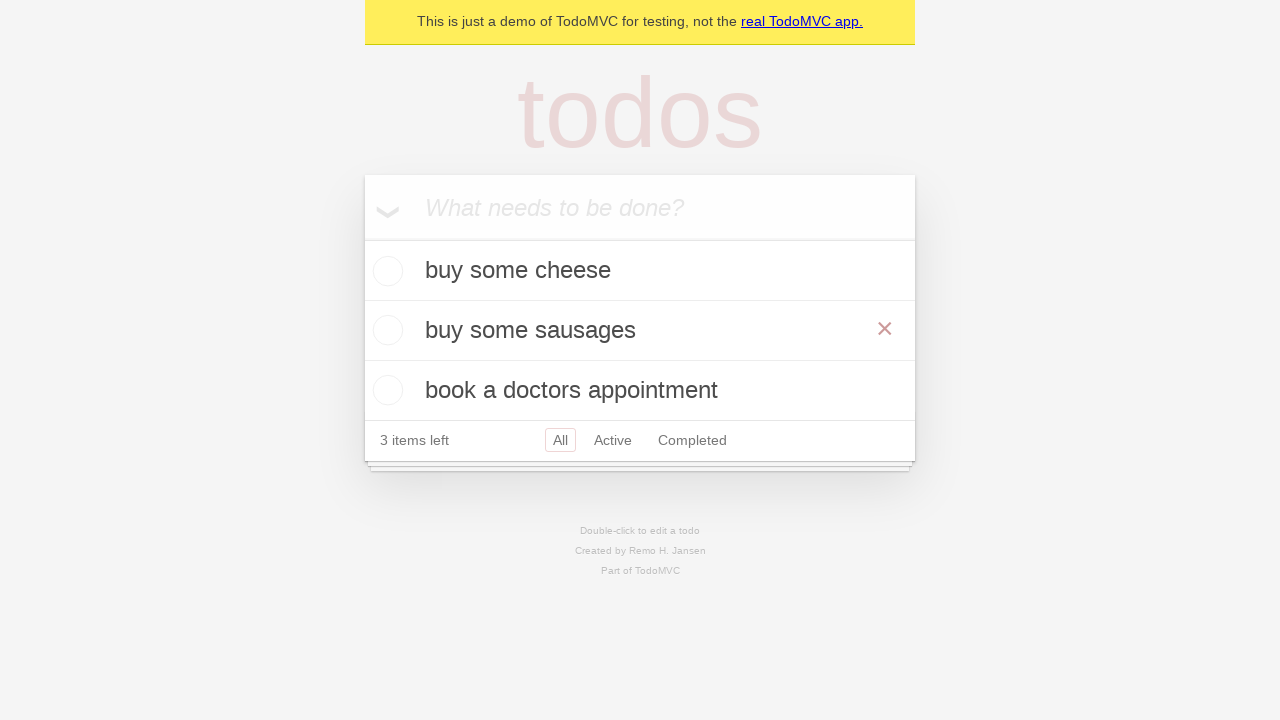

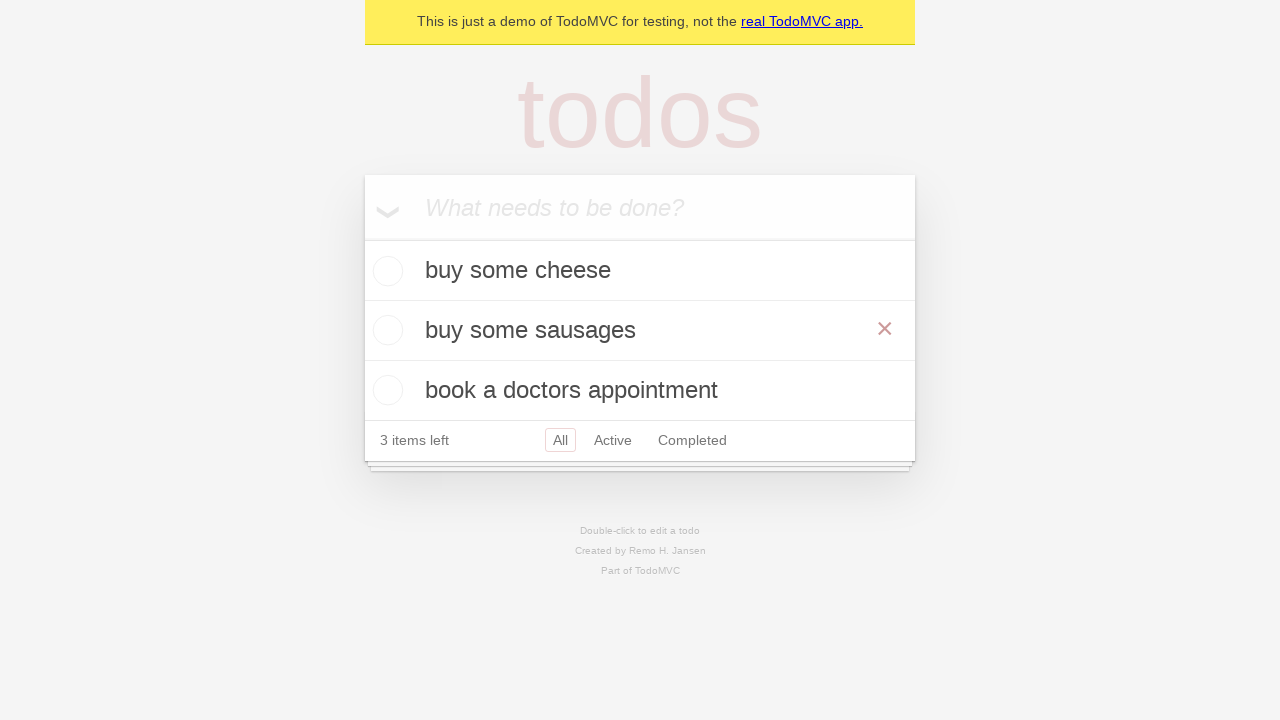